Automates typing text into a textarea field on a course automation website, simulating human-like typing speed

Starting URL: https://cursoautomacao.netlify.app/

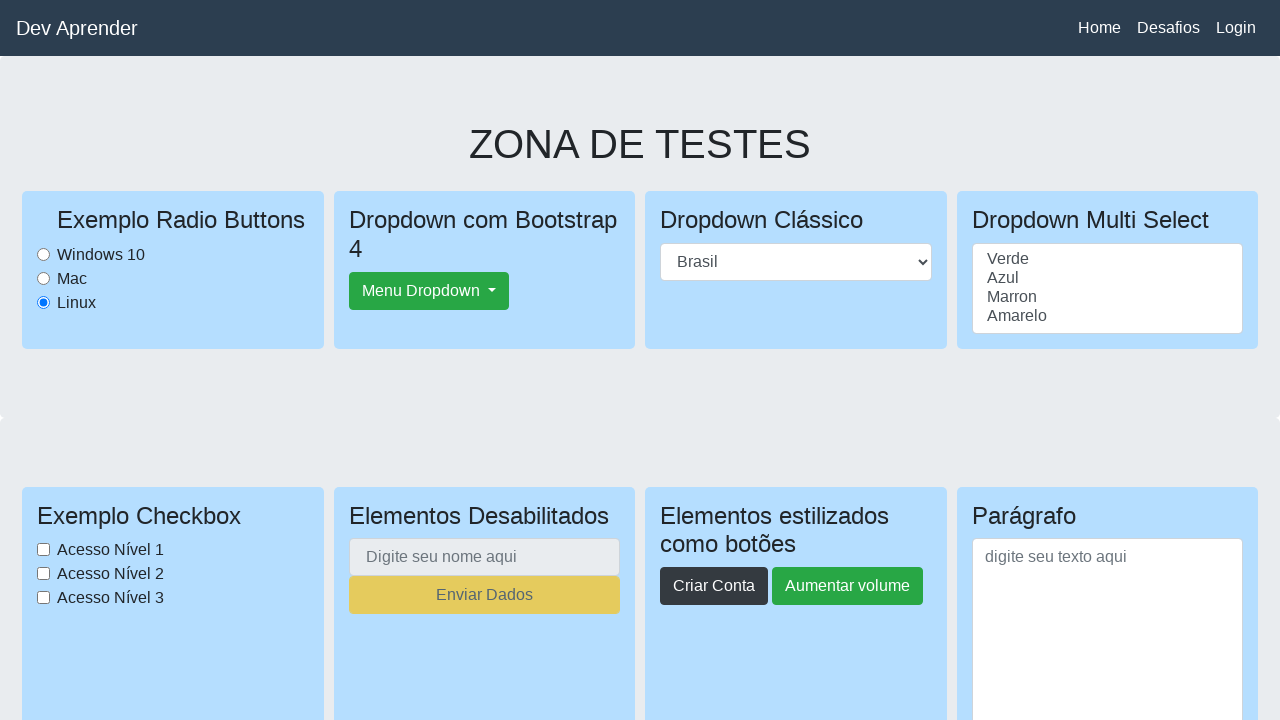

Located textarea field with placeholder 'digite seu texto aqui'
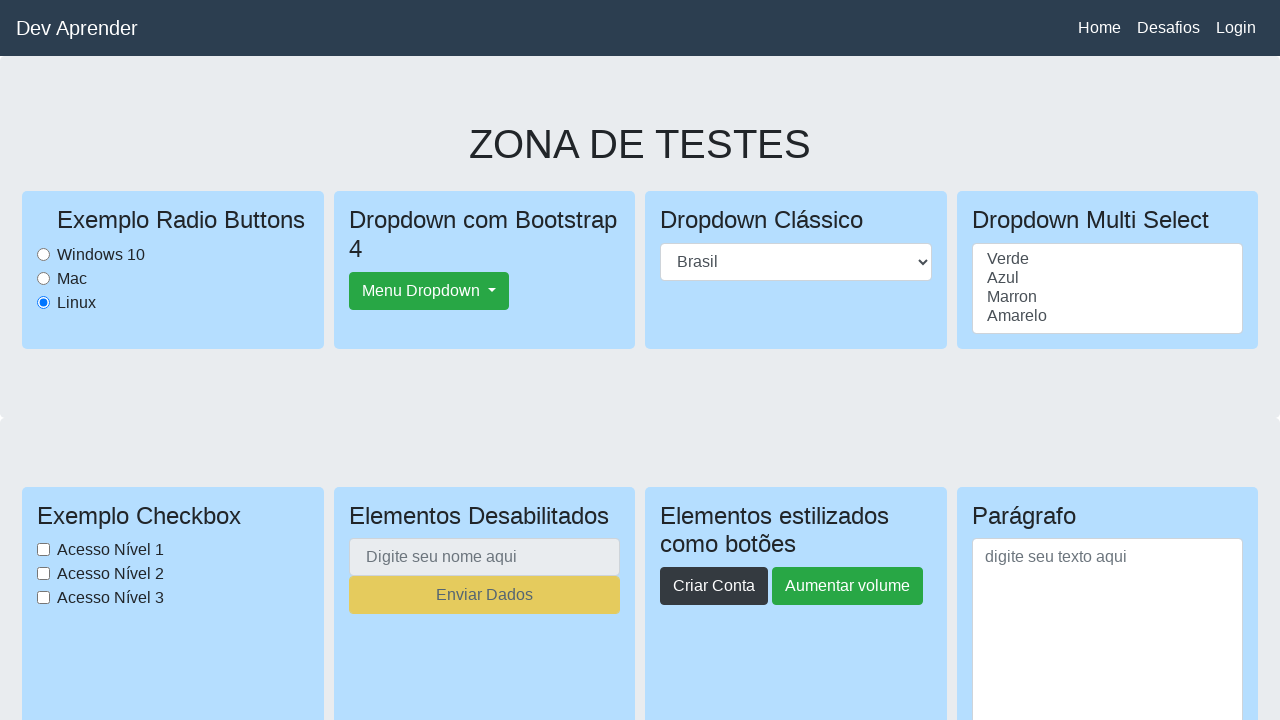

Typed Lorem ipsum text into textarea with human-like typing speed (100ms delay) on textarea[placeholder='digite seu texto aqui']
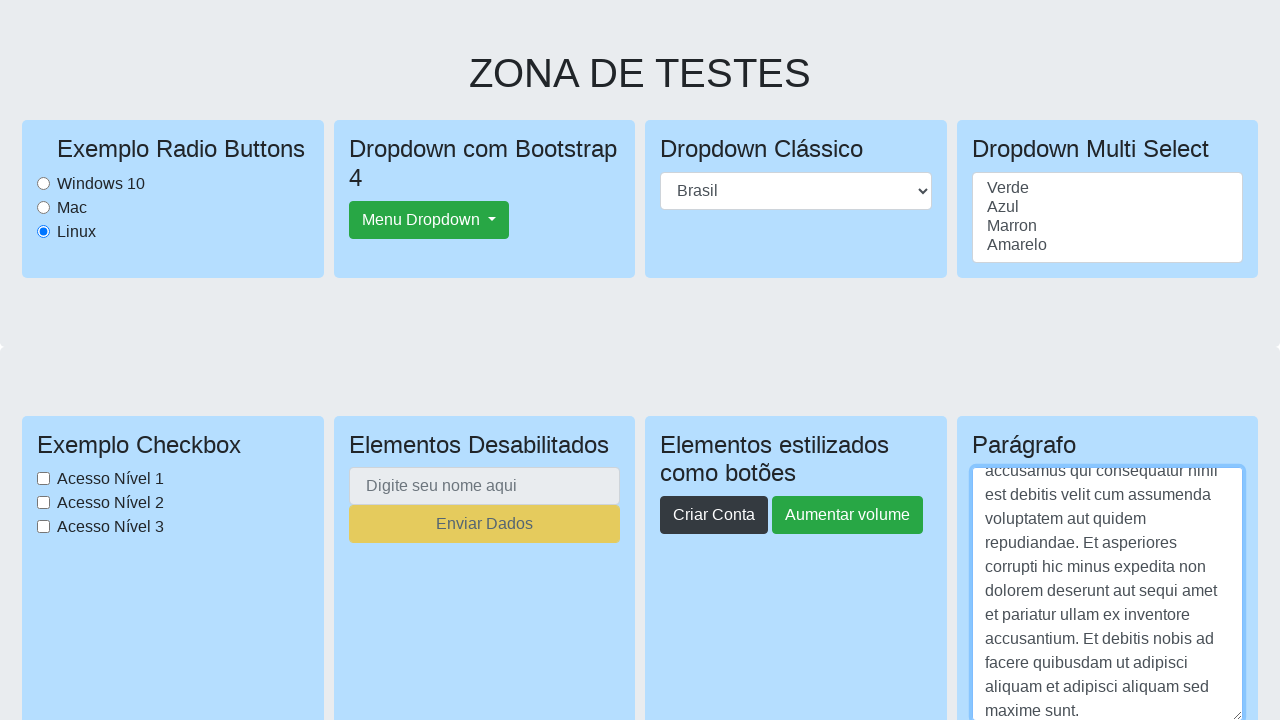

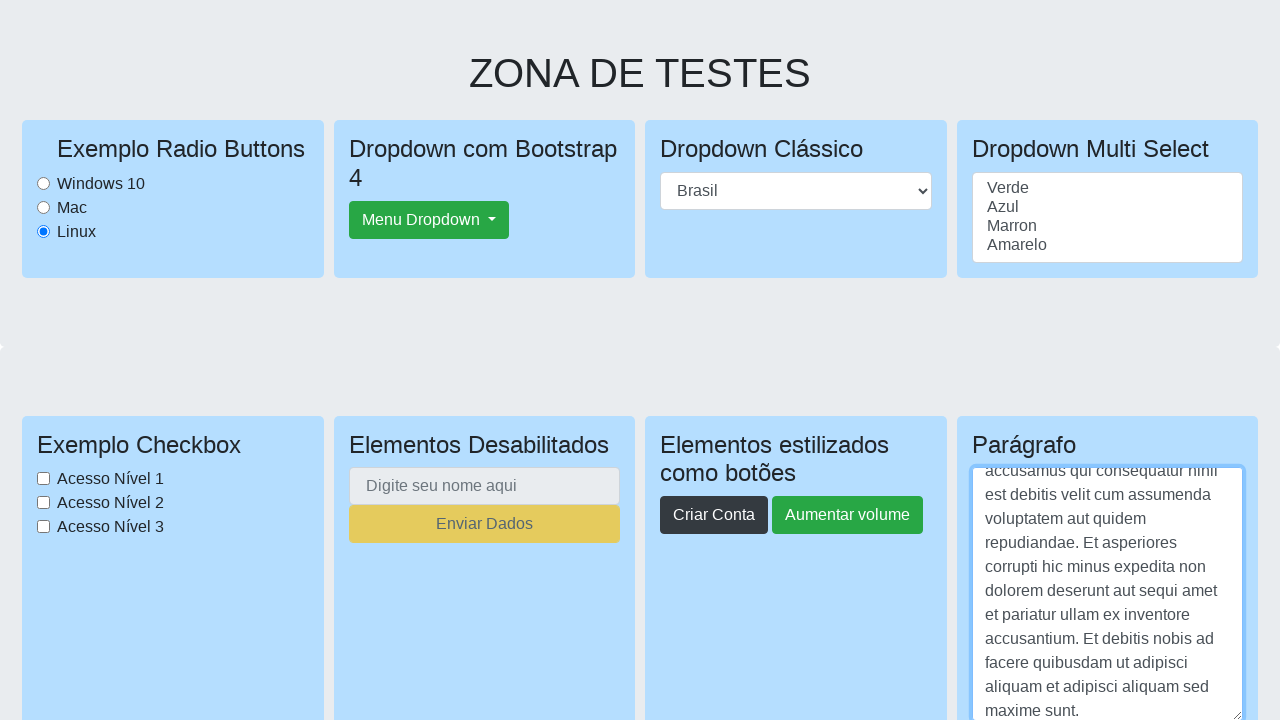